Tests double click functionality by double-clicking the Add Element button and verifying two elements are added

Starting URL: https://practice.expandtesting.com/add-remove-elements

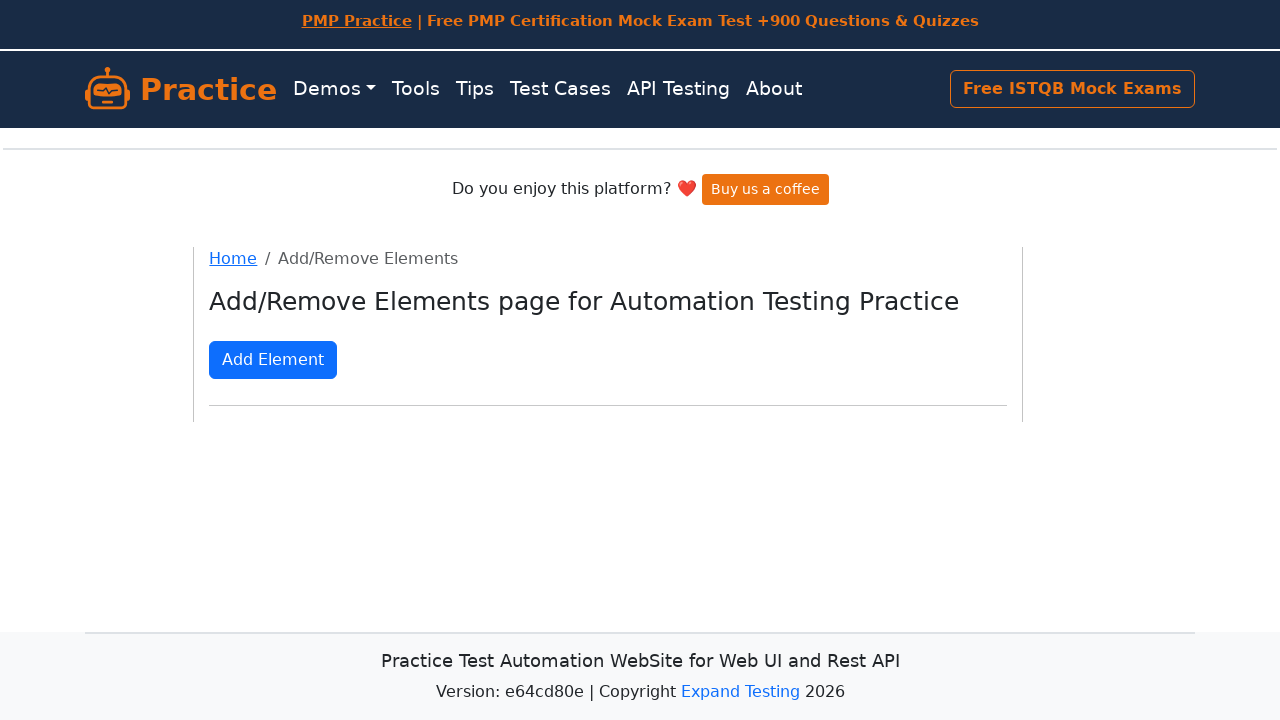

Located the Add Element button
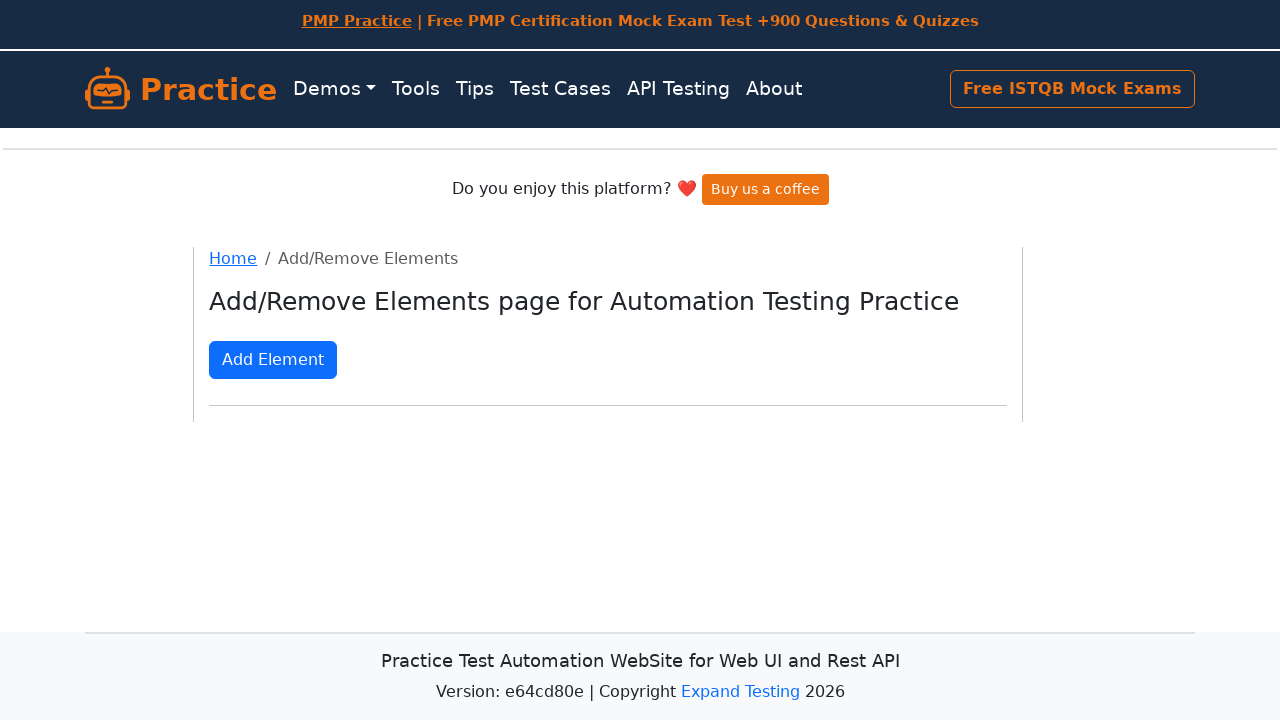

Double-clicked the Add Element button at (273, 360) on button[onclick="addElement()"]
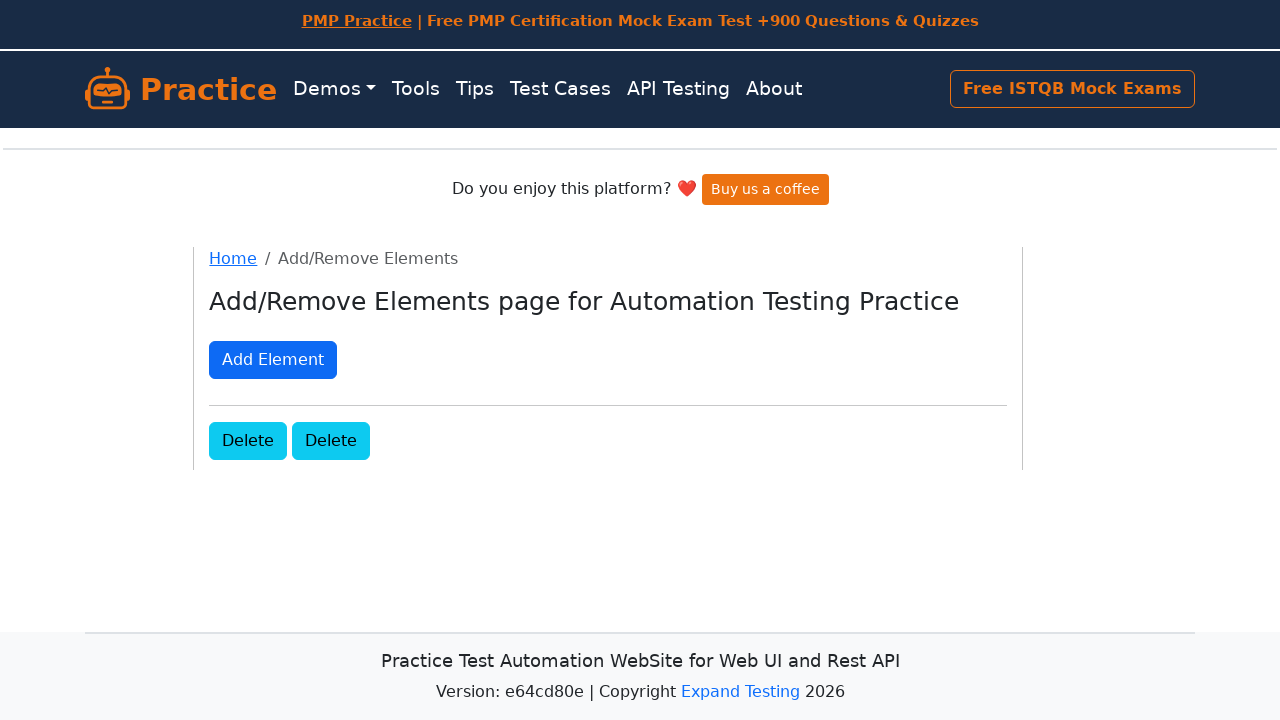

Waited for added elements to appear
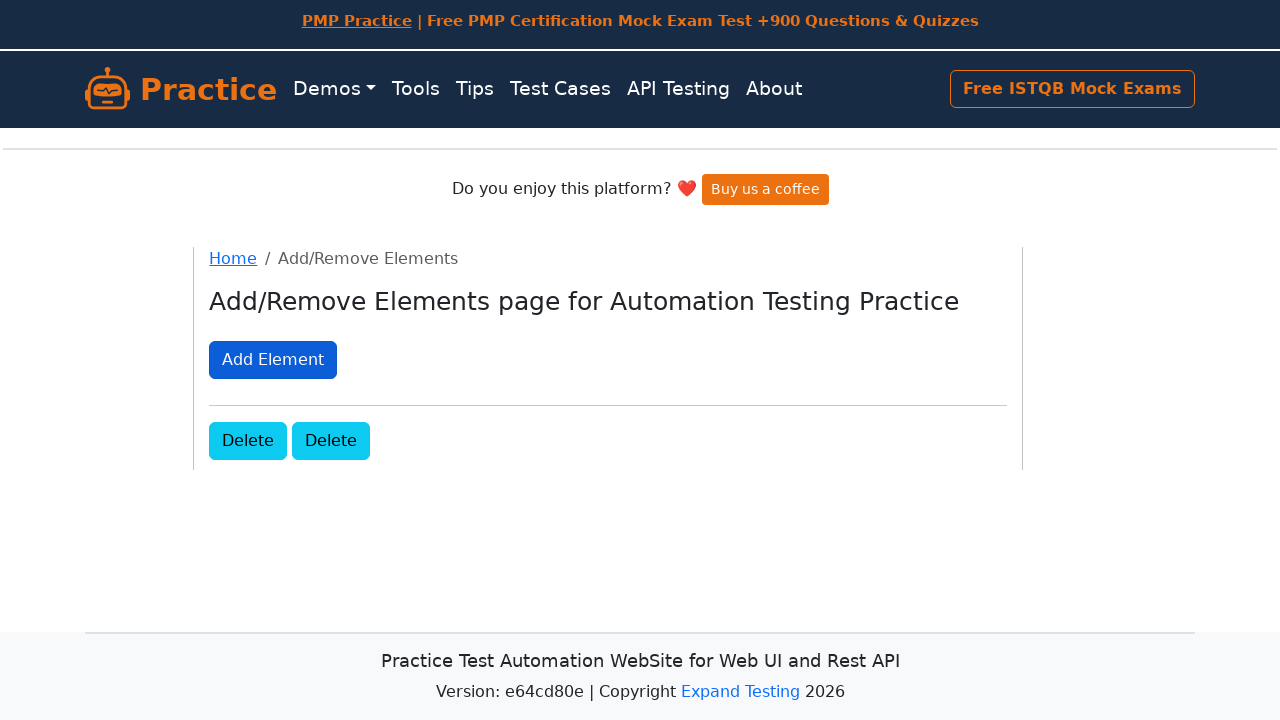

Located delete buttons for added elements
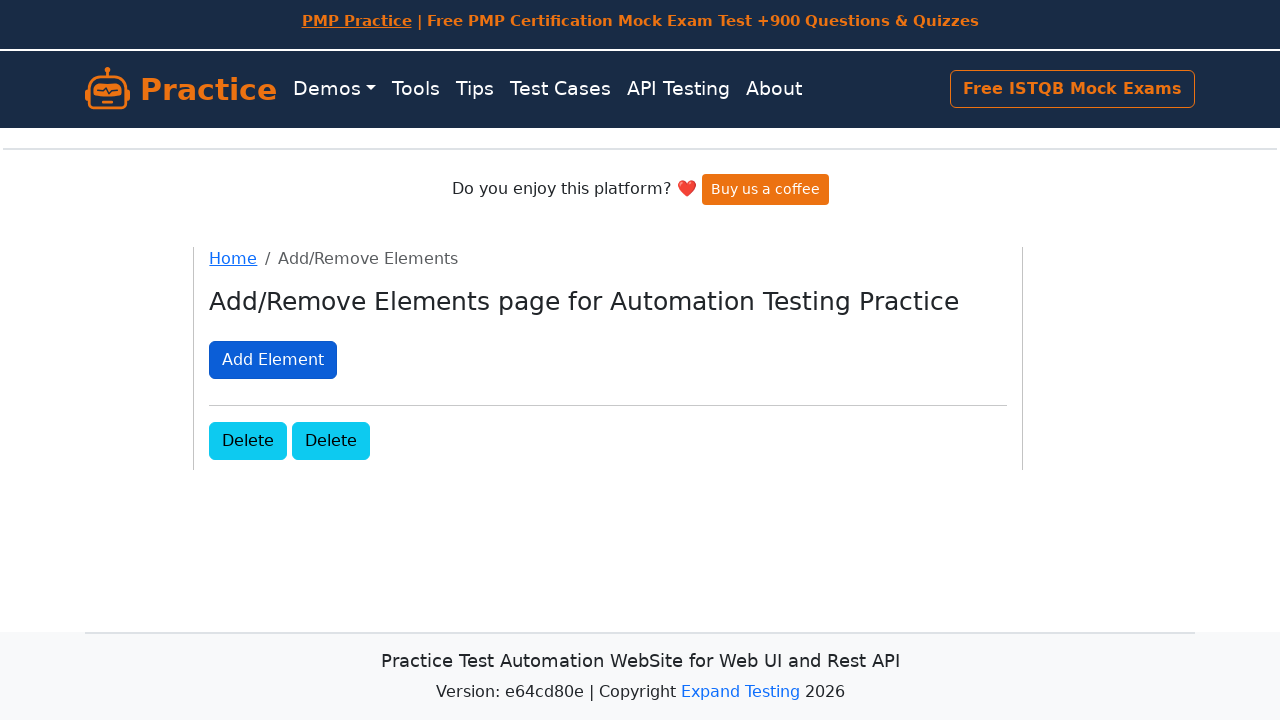

Verified that exactly two elements were added
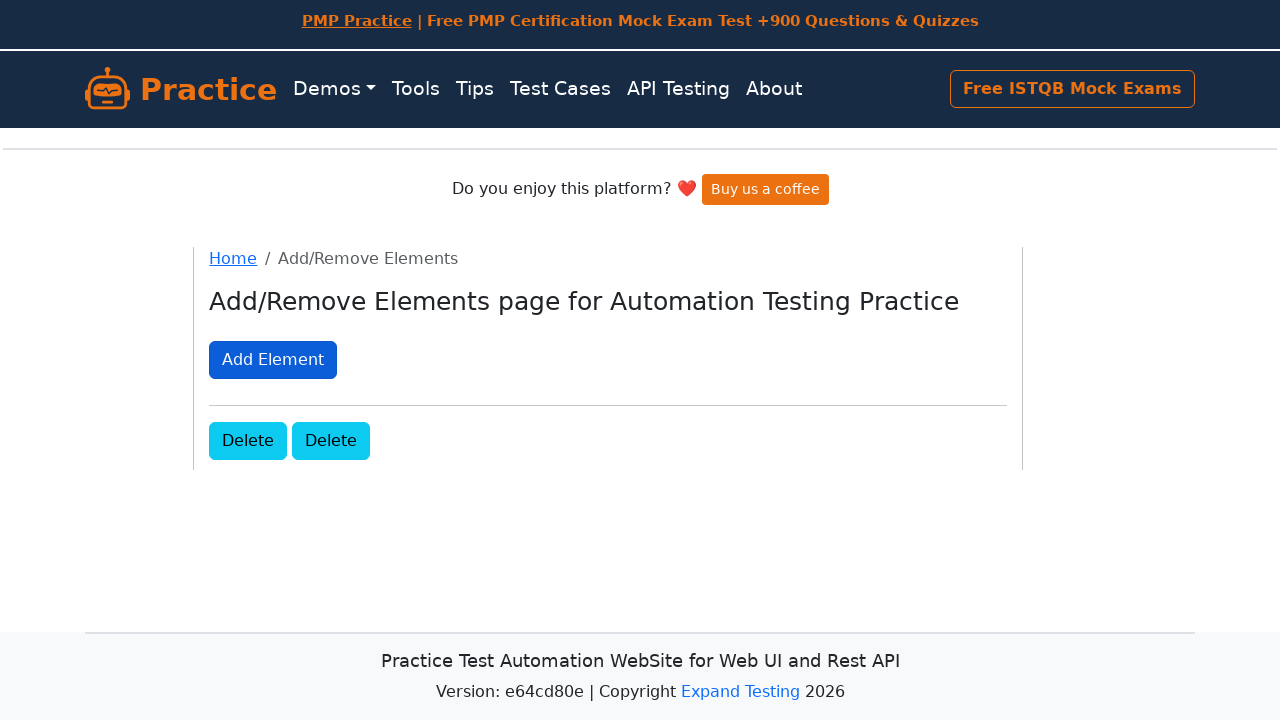

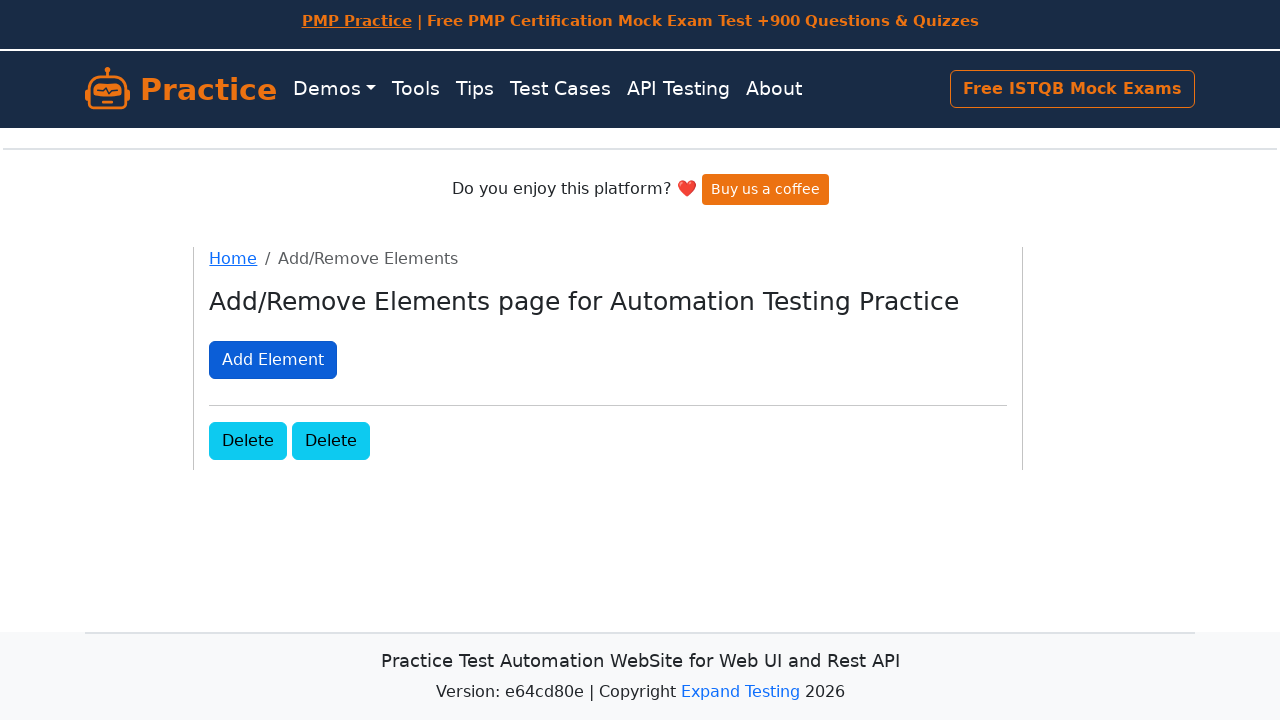